Tests explicit wait functionality by waiting for a price element to display "$100", then clicking a button, reading an input value, calculating a mathematical result, filling in the answer field, and submitting.

Starting URL: http://suninjuly.github.io/explicit_wait2.html

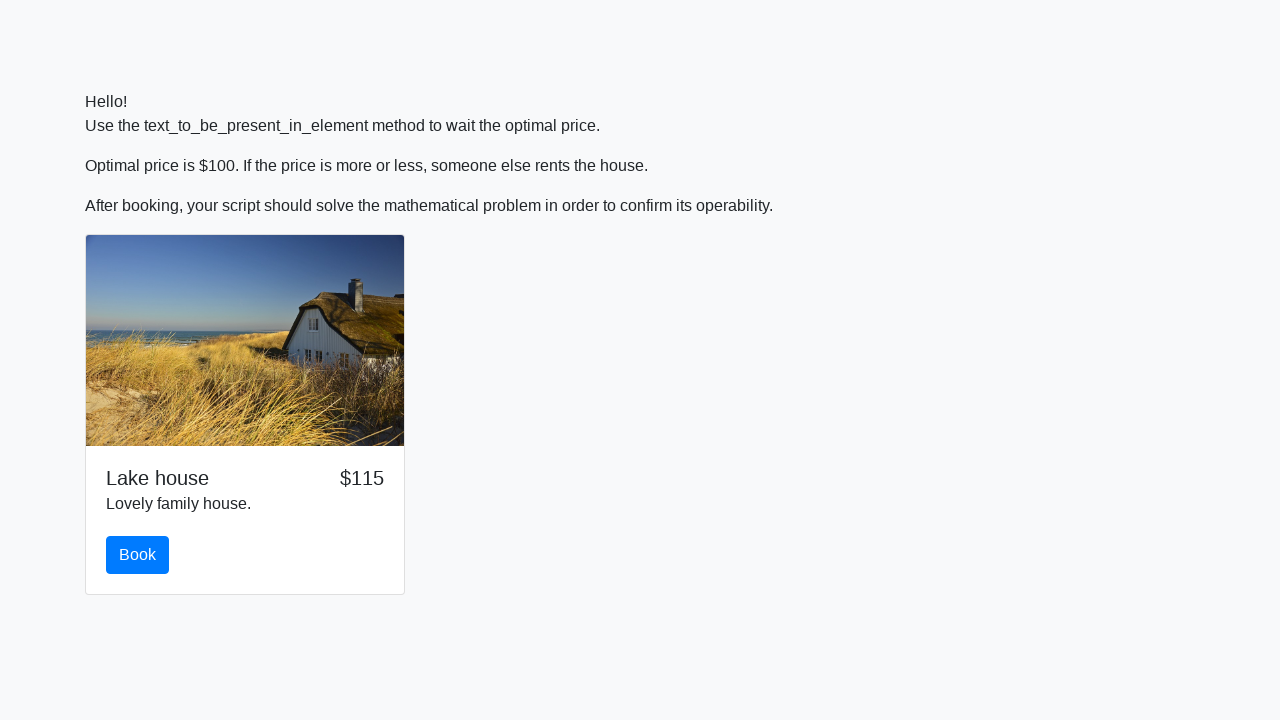

Waited for price element to display '$100'
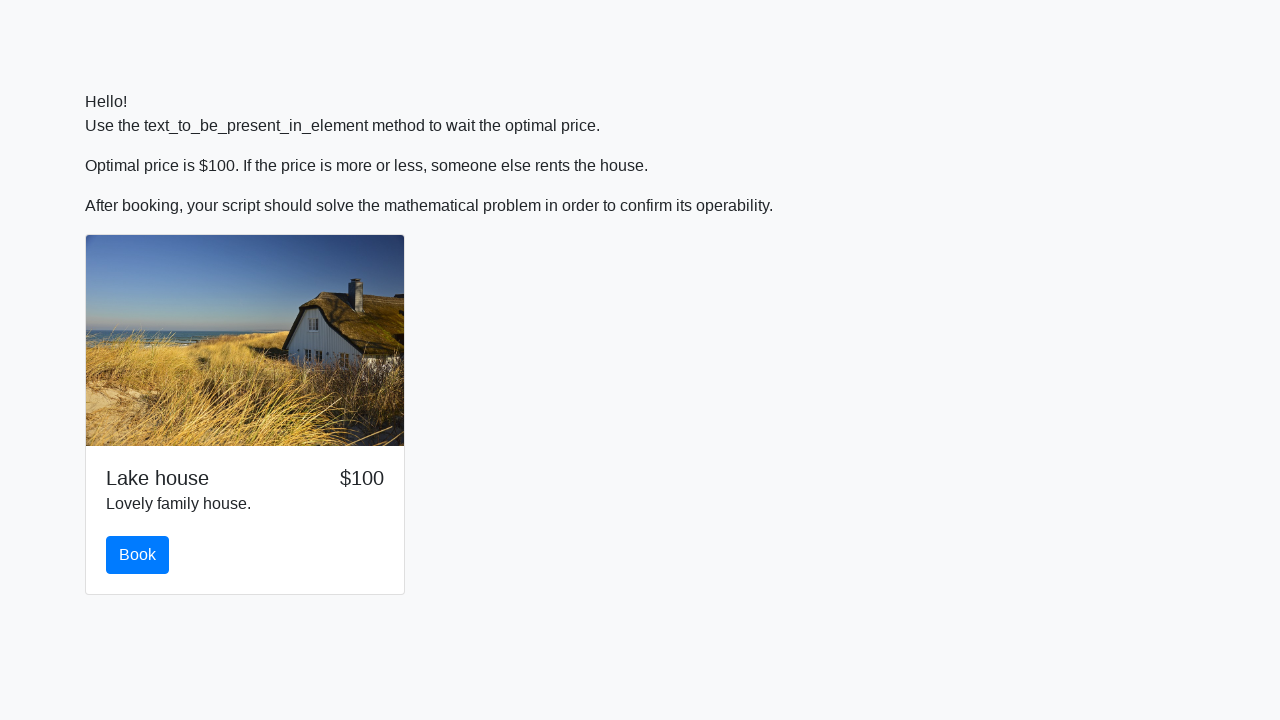

Clicked the primary button at (138, 555) on .btn.btn-primary
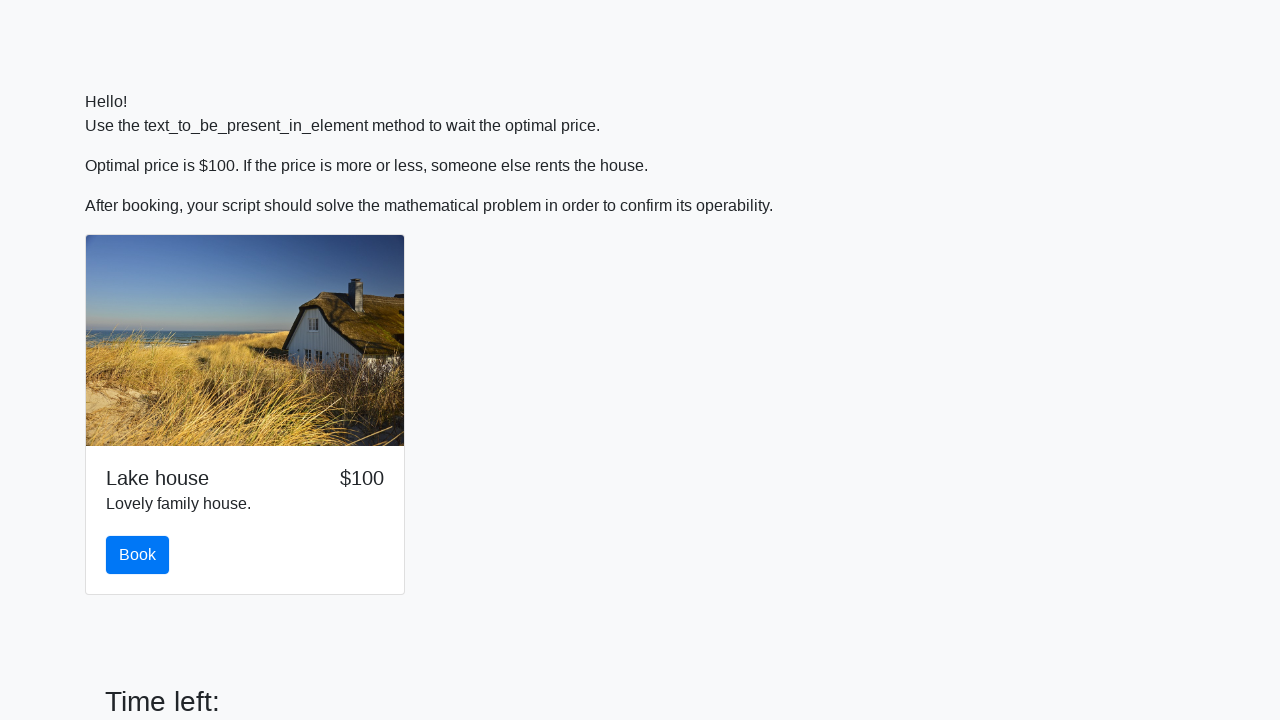

Read input value: 936
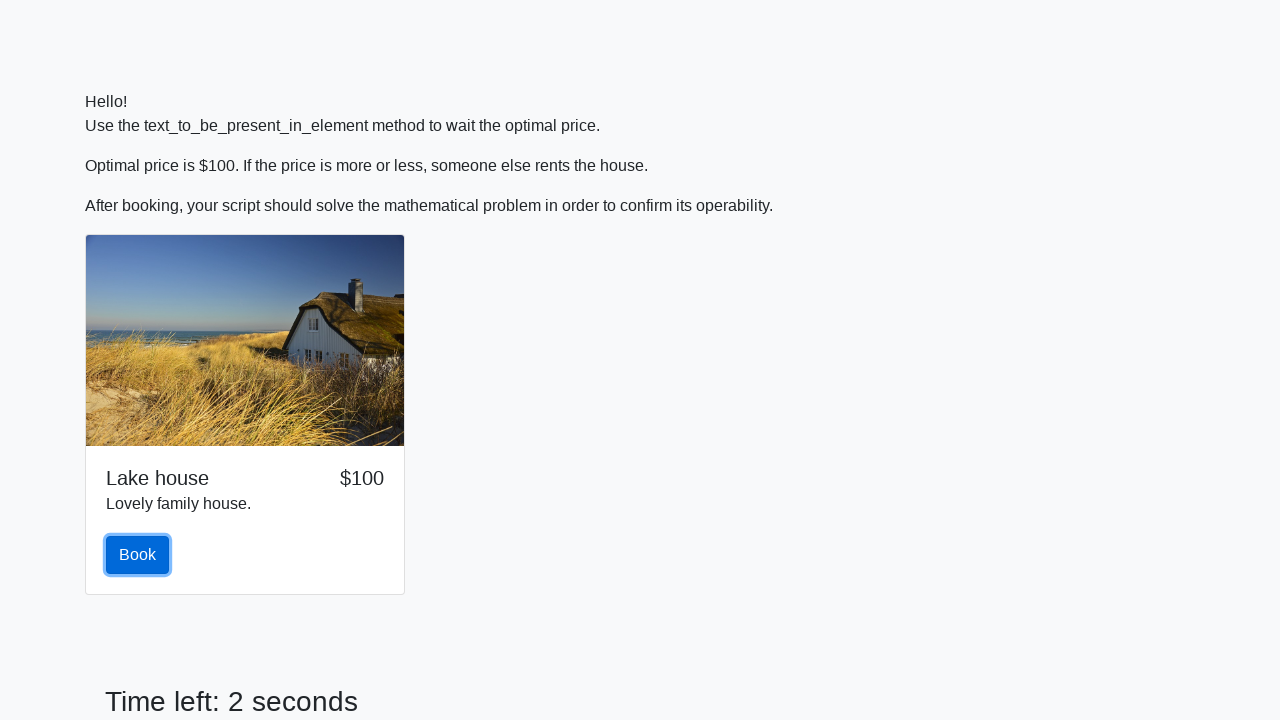

Calculated mathematical result: 0.8418326687419375
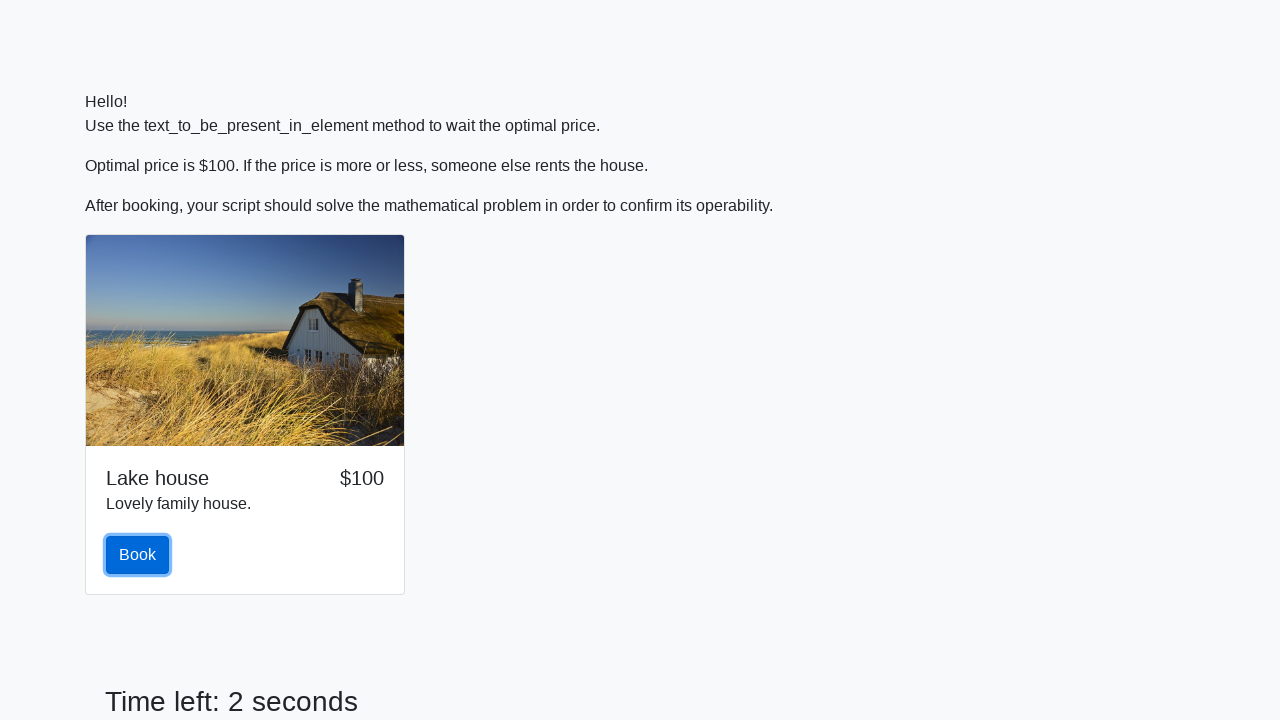

Filled answer field with calculated value: 0.8418326687419375 on #answer
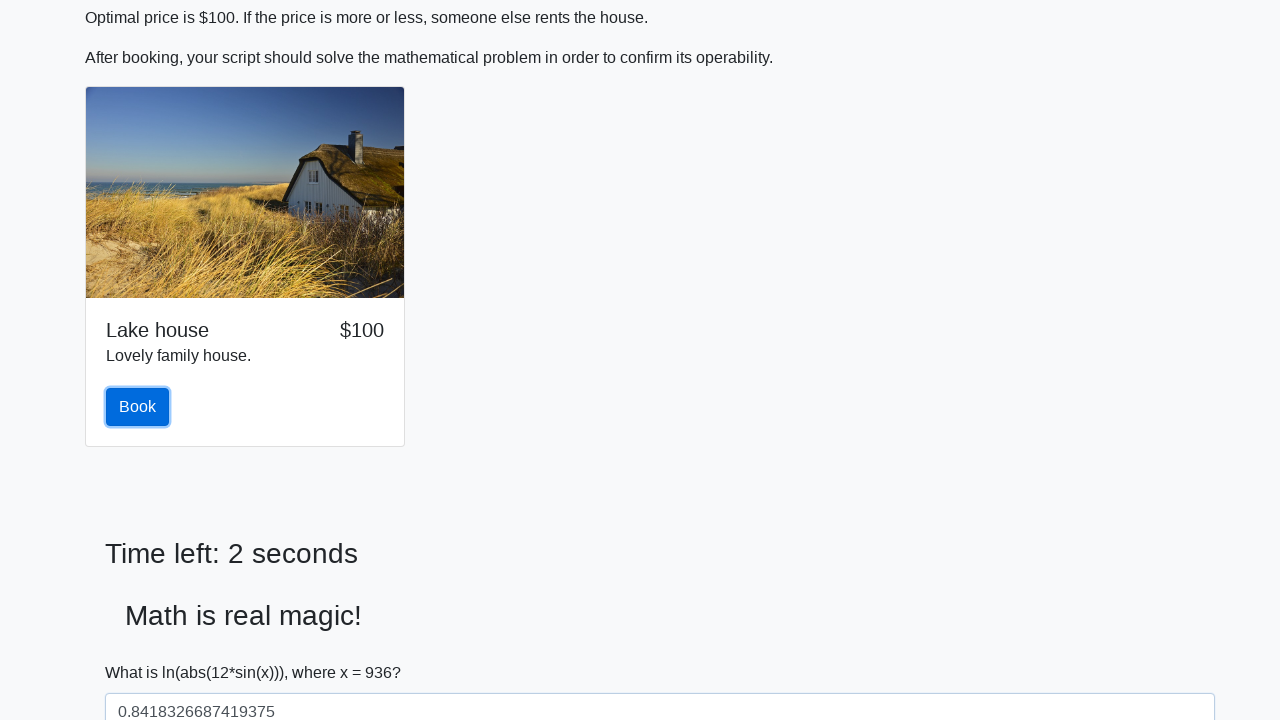

Clicked the solve button to submit at (143, 651) on #solve
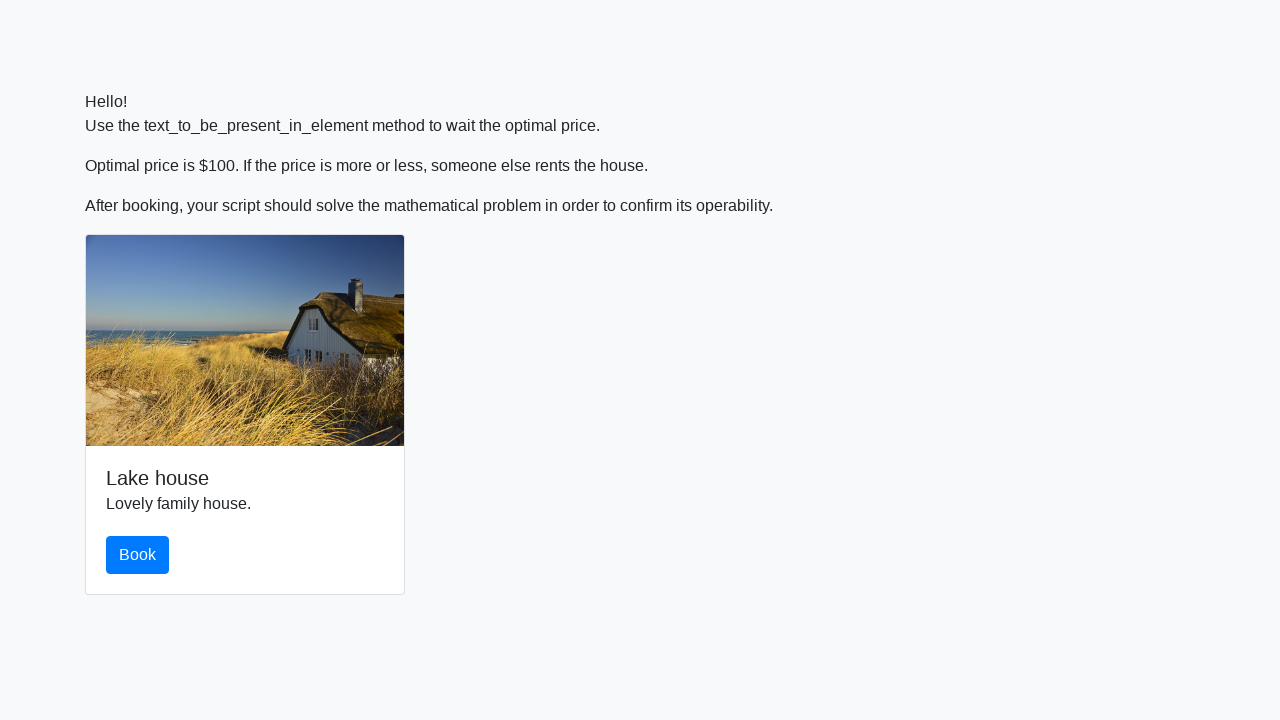

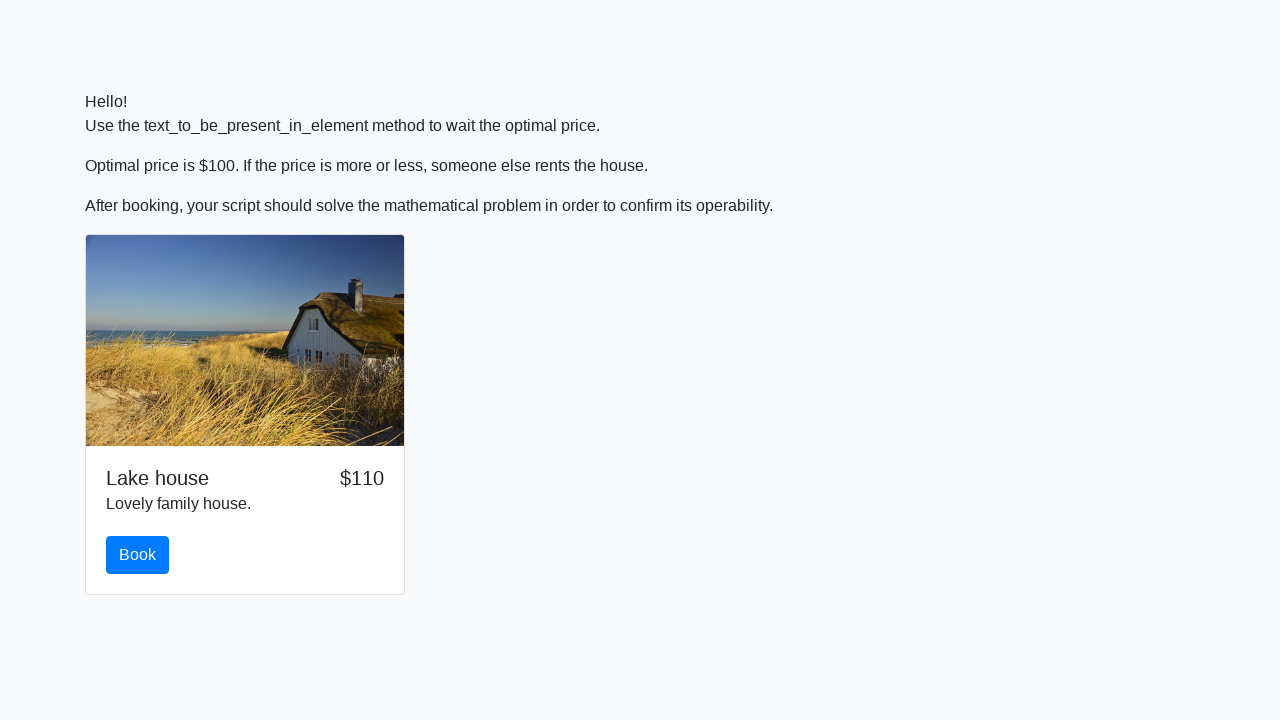